Tests that edits are cancelled when pressing Escape key

Starting URL: https://demo.playwright.dev/todomvc

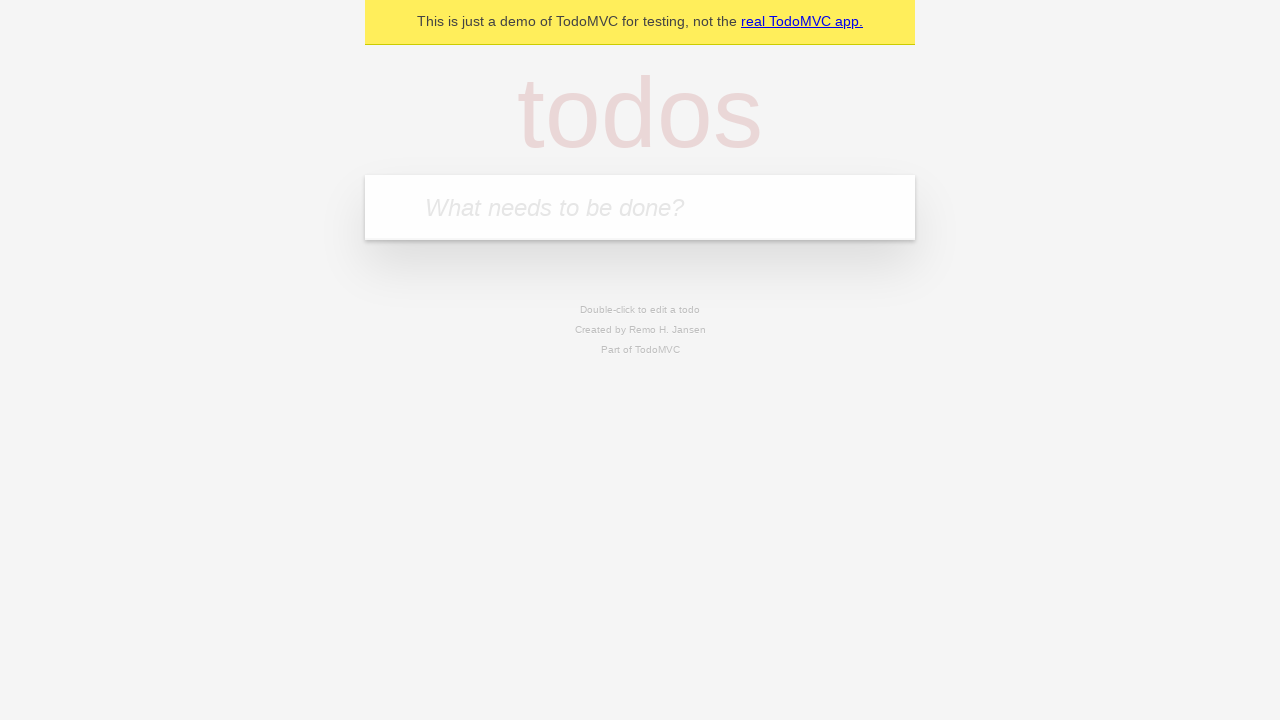

Filled todo input with 'buy some cheese' on internal:attr=[placeholder="What needs to be done?"i]
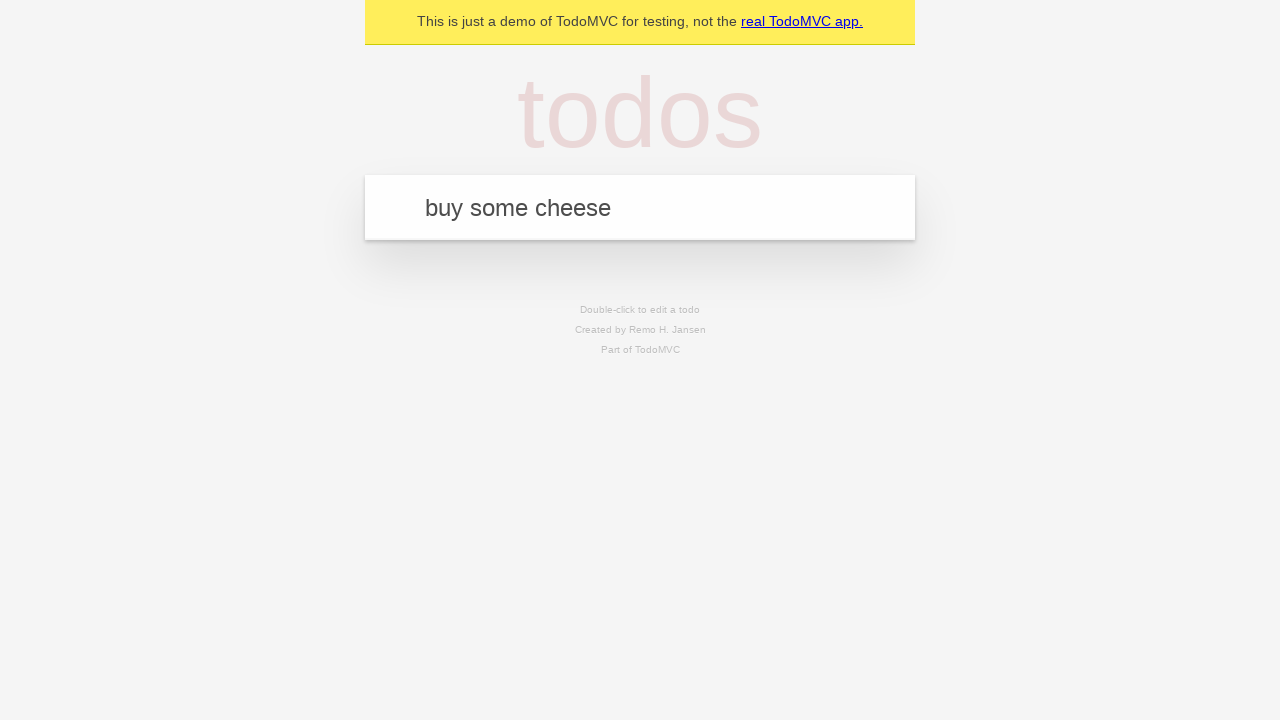

Pressed Enter to create first todo on internal:attr=[placeholder="What needs to be done?"i]
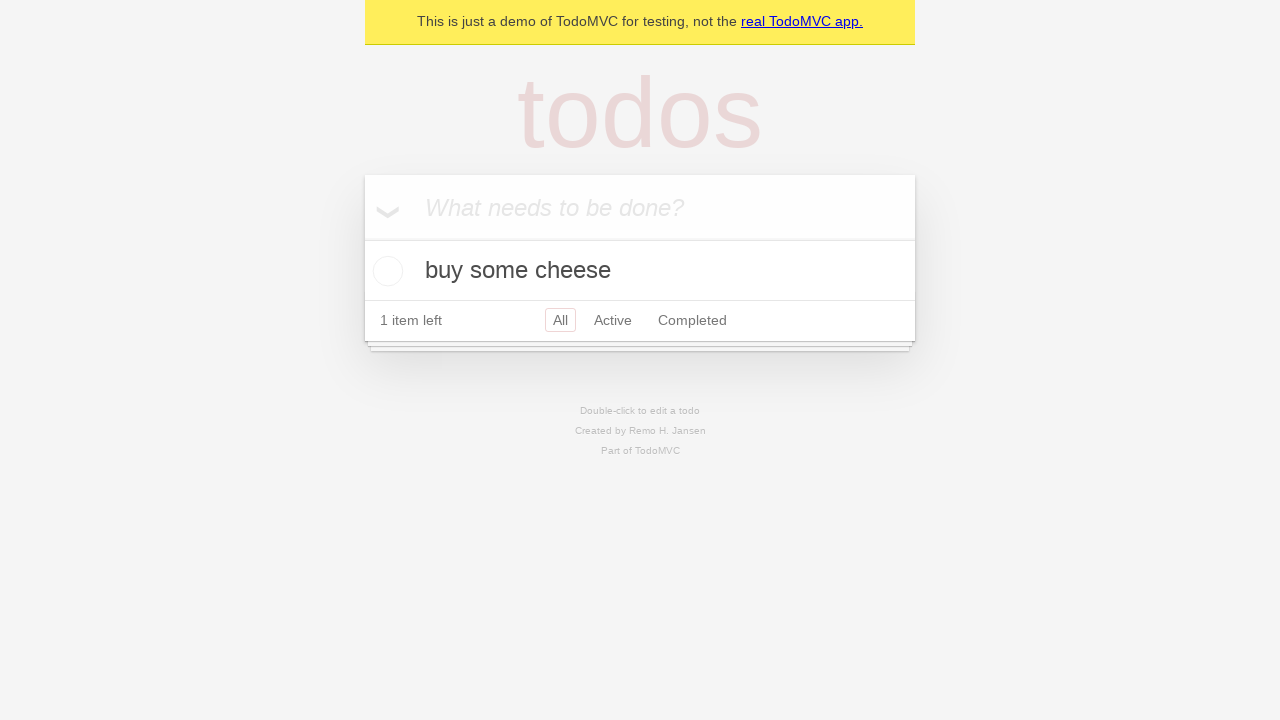

Filled todo input with 'feed the cats and dogs' on internal:attr=[placeholder="What needs to be done?"i]
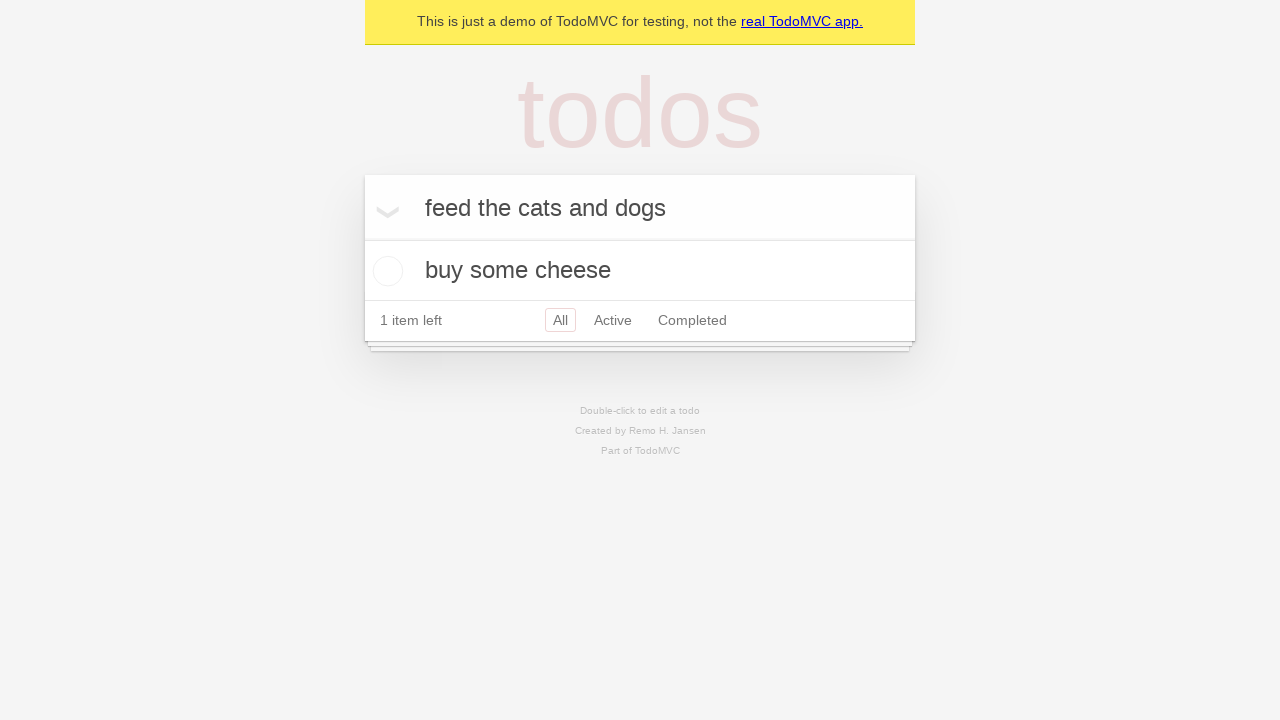

Pressed Enter to create second todo on internal:attr=[placeholder="What needs to be done?"i]
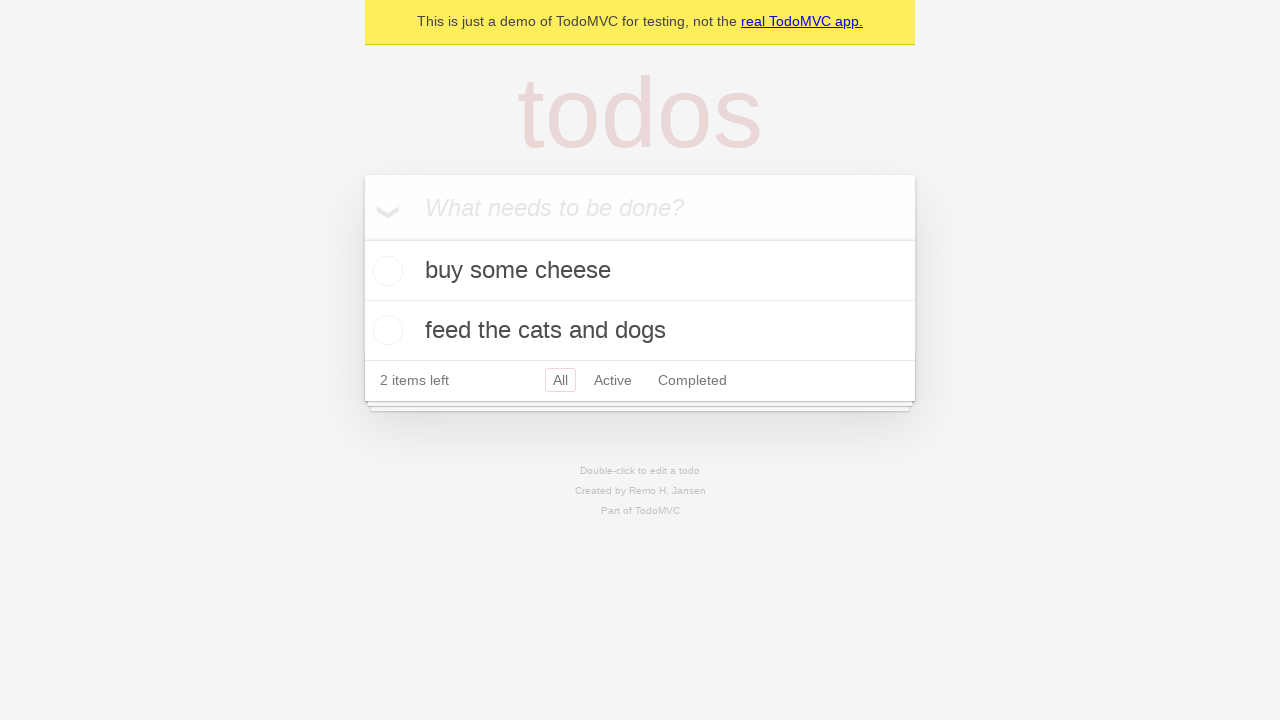

Filled todo input with 'book a doctors appointment' on internal:attr=[placeholder="What needs to be done?"i]
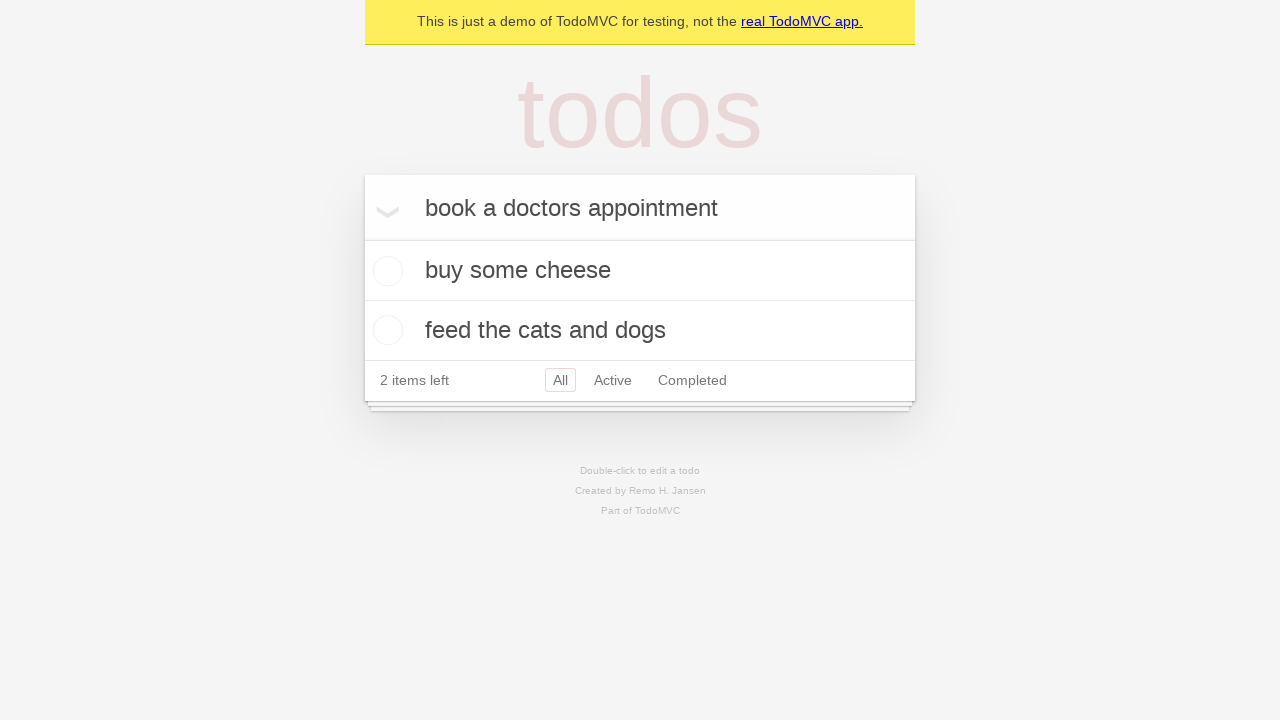

Pressed Enter to create third todo on internal:attr=[placeholder="What needs to be done?"i]
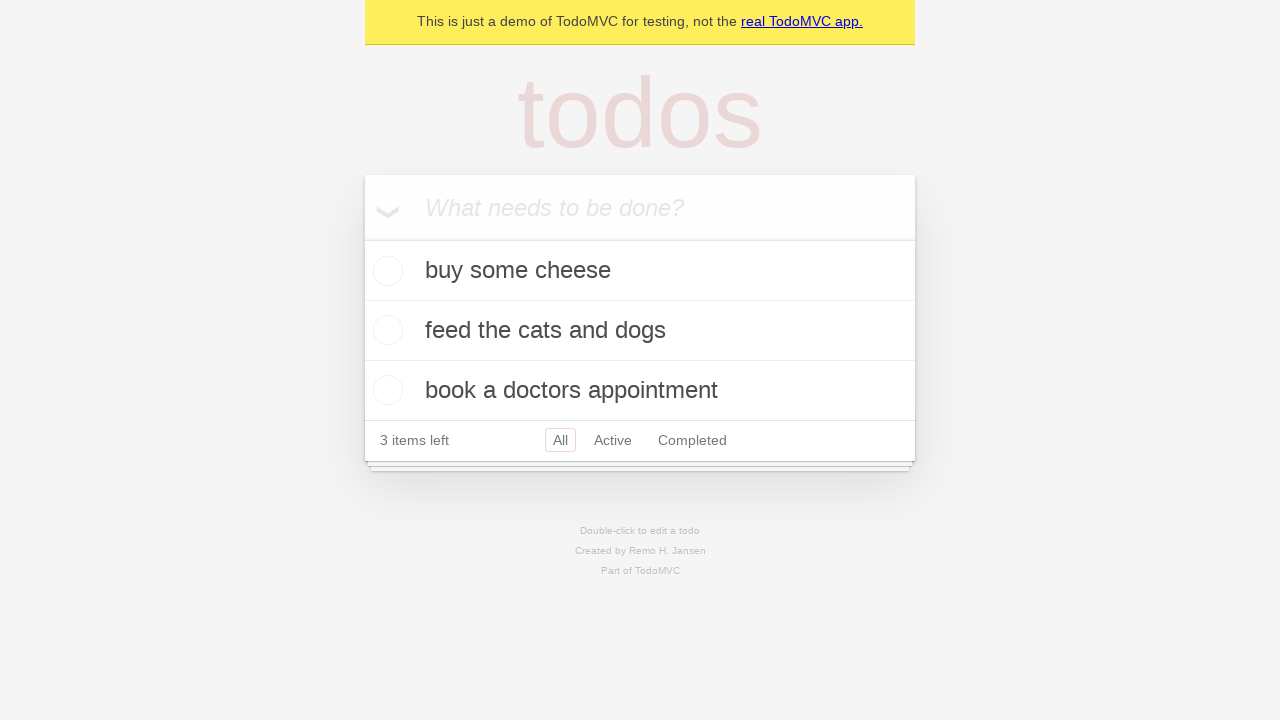

Located all todo items
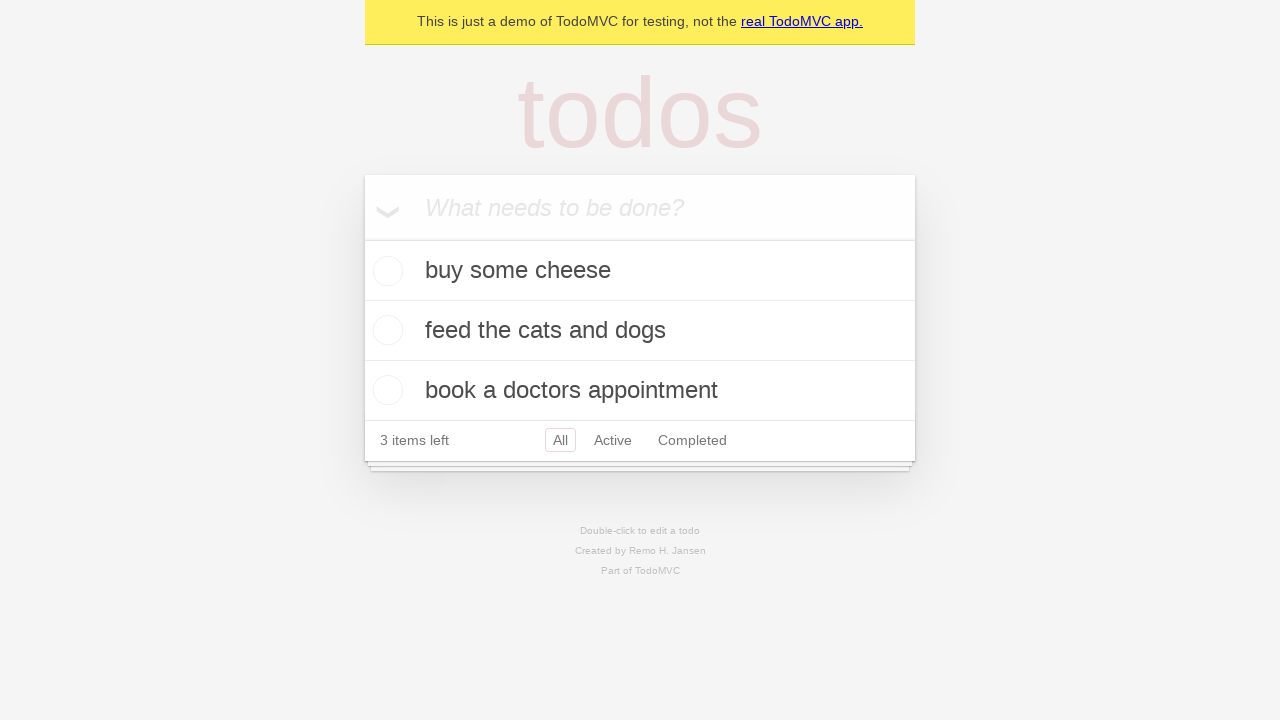

Double-clicked second todo to enter edit mode at (640, 331) on internal:testid=[data-testid="todo-item"s] >> nth=1
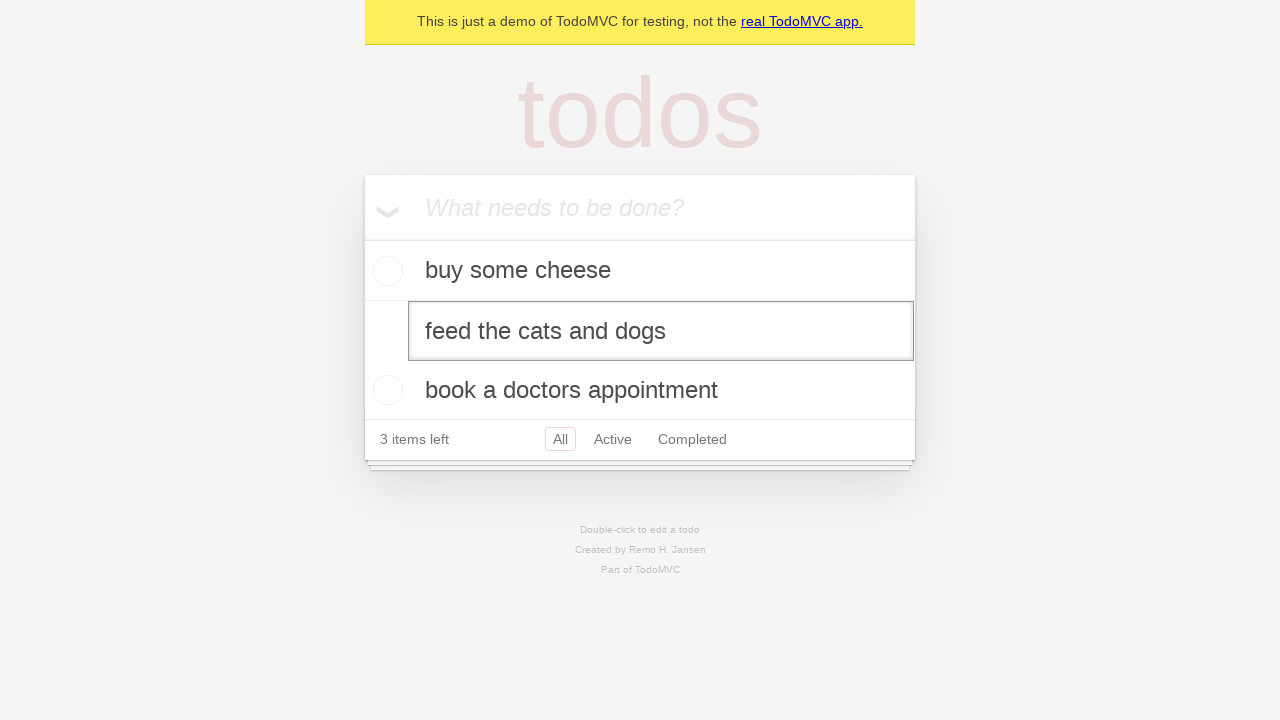

Filled edit textbox with 'buy some sausages' on internal:testid=[data-testid="todo-item"s] >> nth=1 >> internal:role=textbox[nam
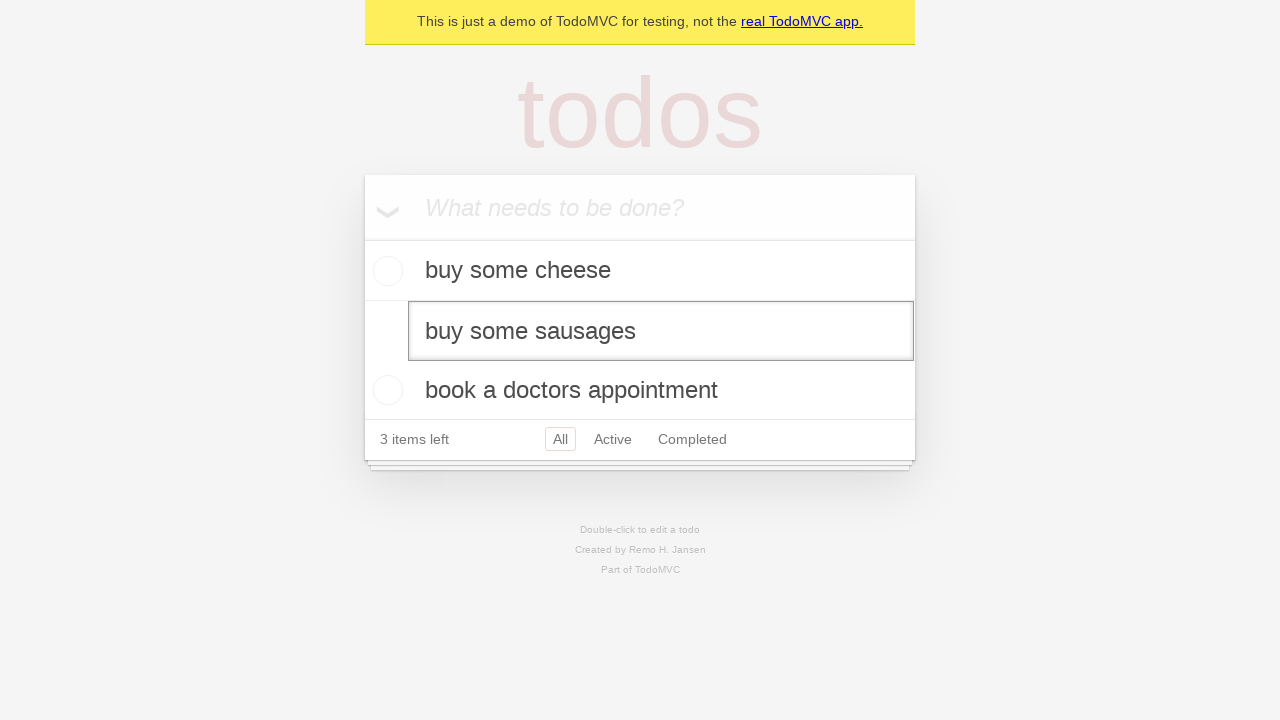

Pressed Escape key to cancel edit and verify changes are reverted on internal:testid=[data-testid="todo-item"s] >> nth=1 >> internal:role=textbox[nam
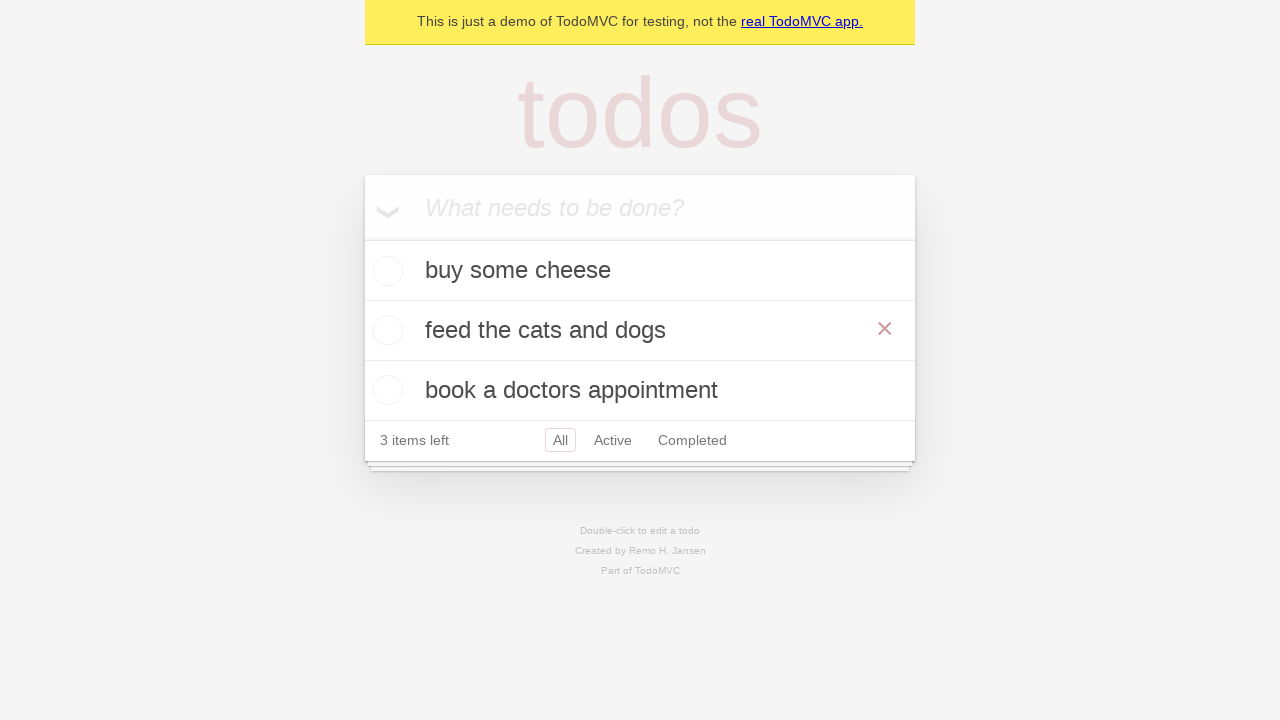

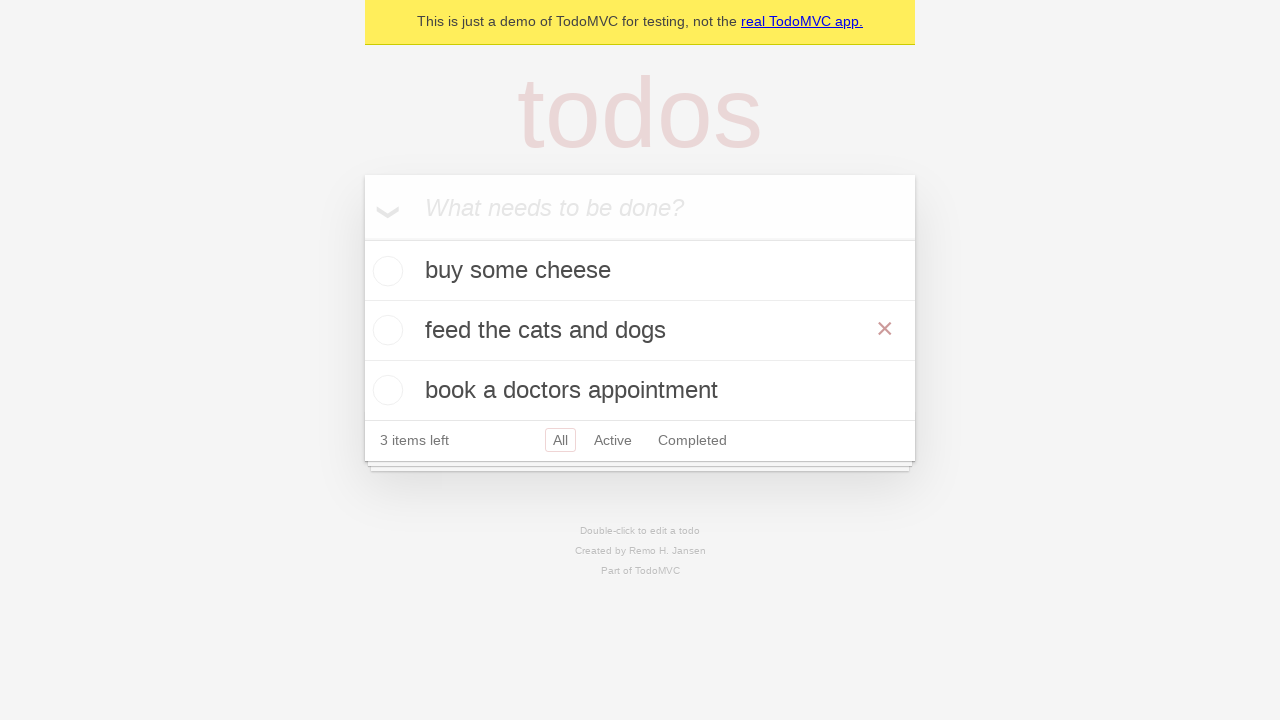